Tests drag and drop functionality by dragging a draggable element and dropping it onto a droppable target, then verifies the drop was successful by checking the text changed to "Dropped!"

Starting URL: https://demoqa.com/droppable/

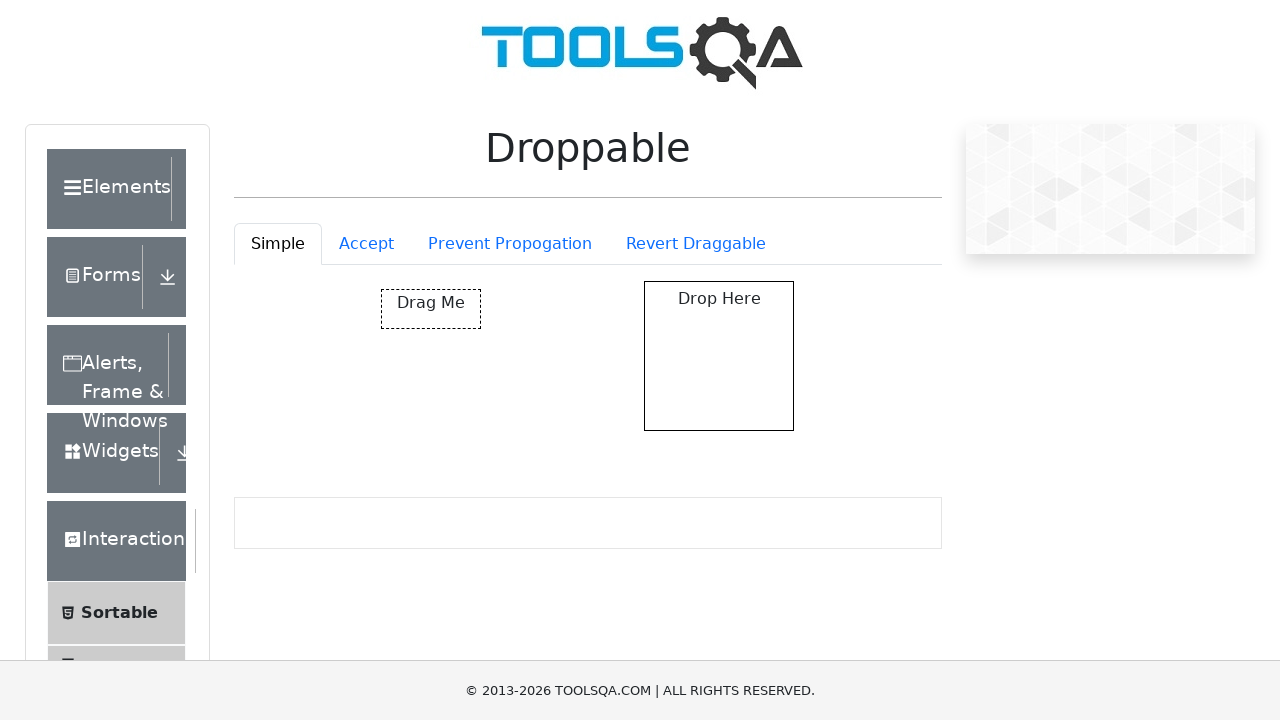

Waited for draggable element to be present
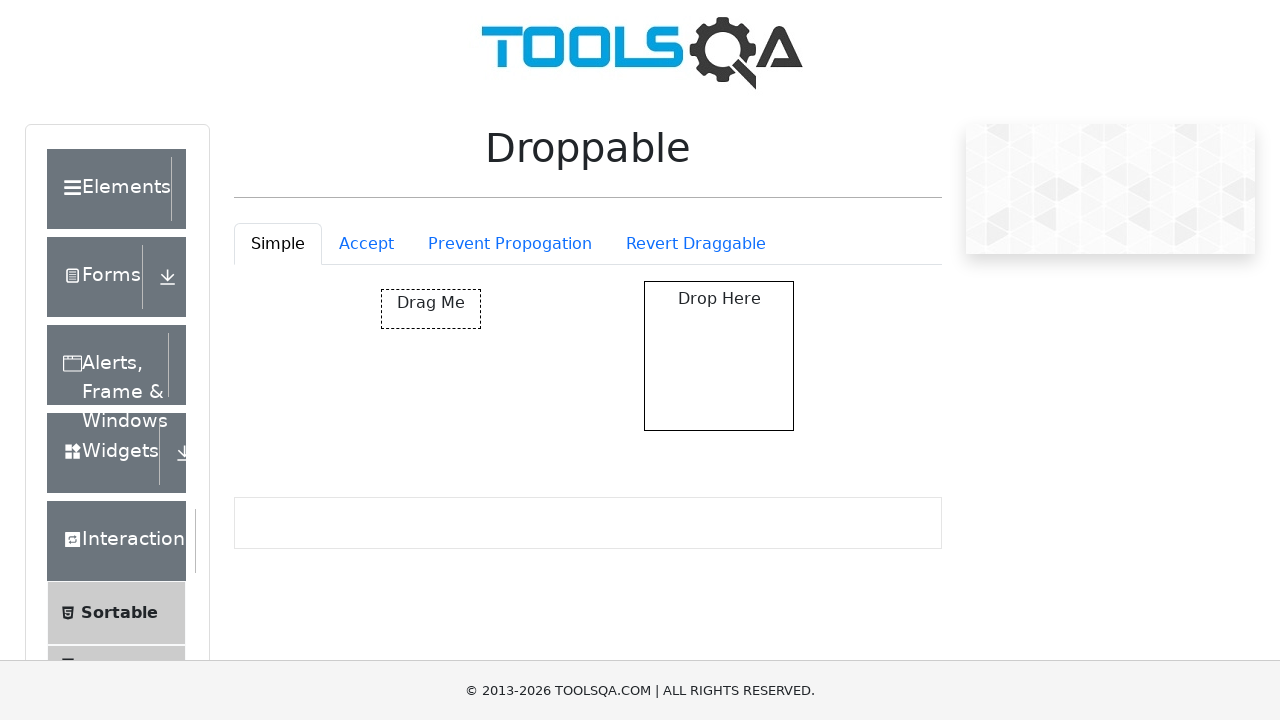

Waited for droppable element to be present
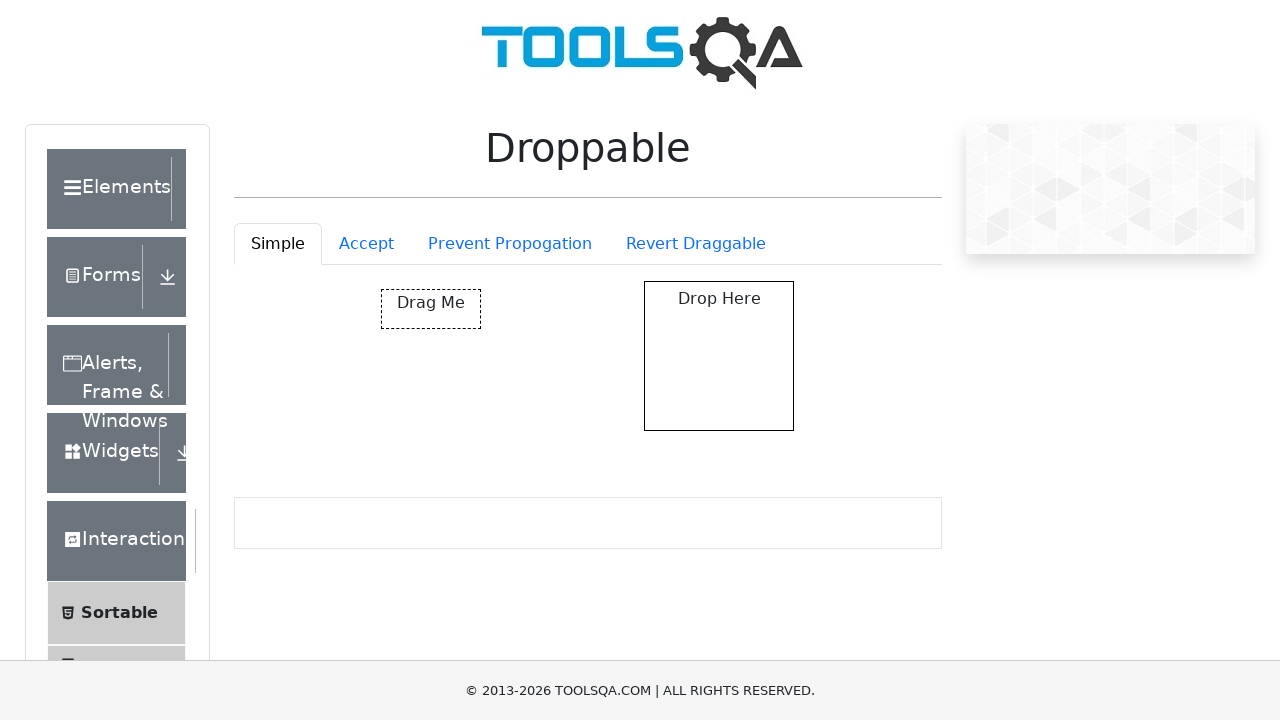

Dragged draggable element and dropped it onto droppable target at (719, 356)
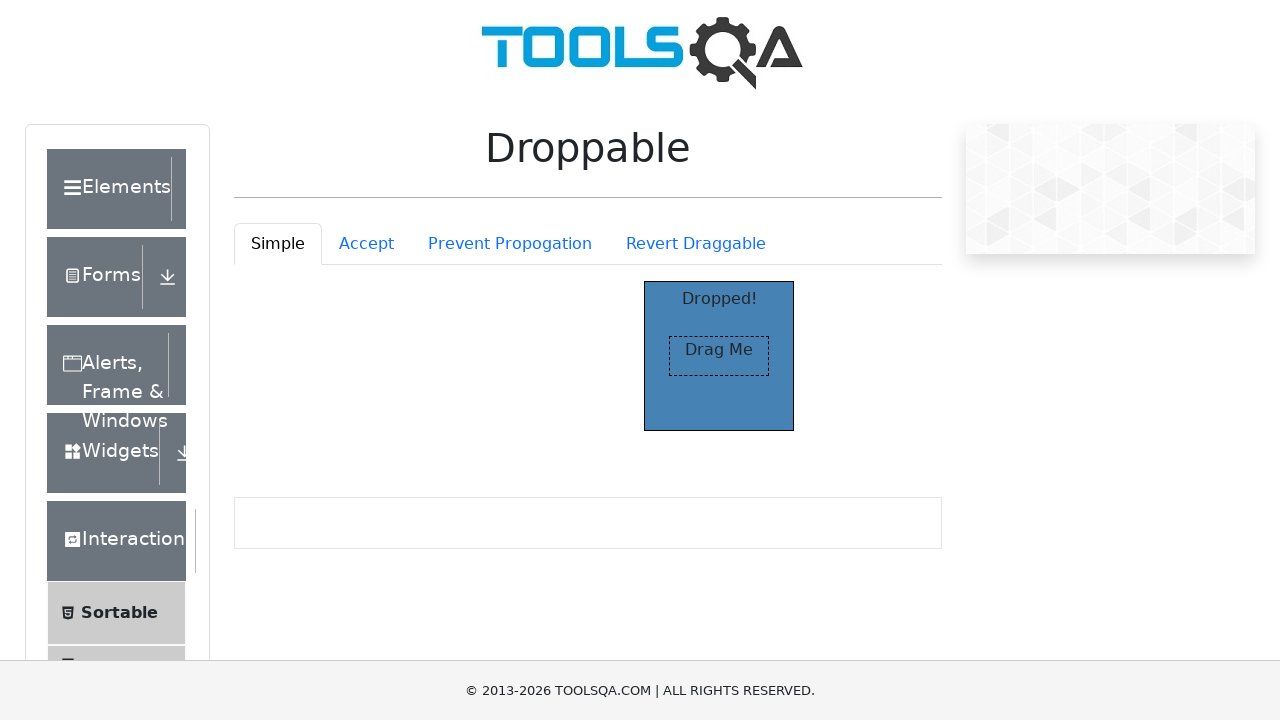

Verified drop was successful - droppable element text changed to 'Dropped!'
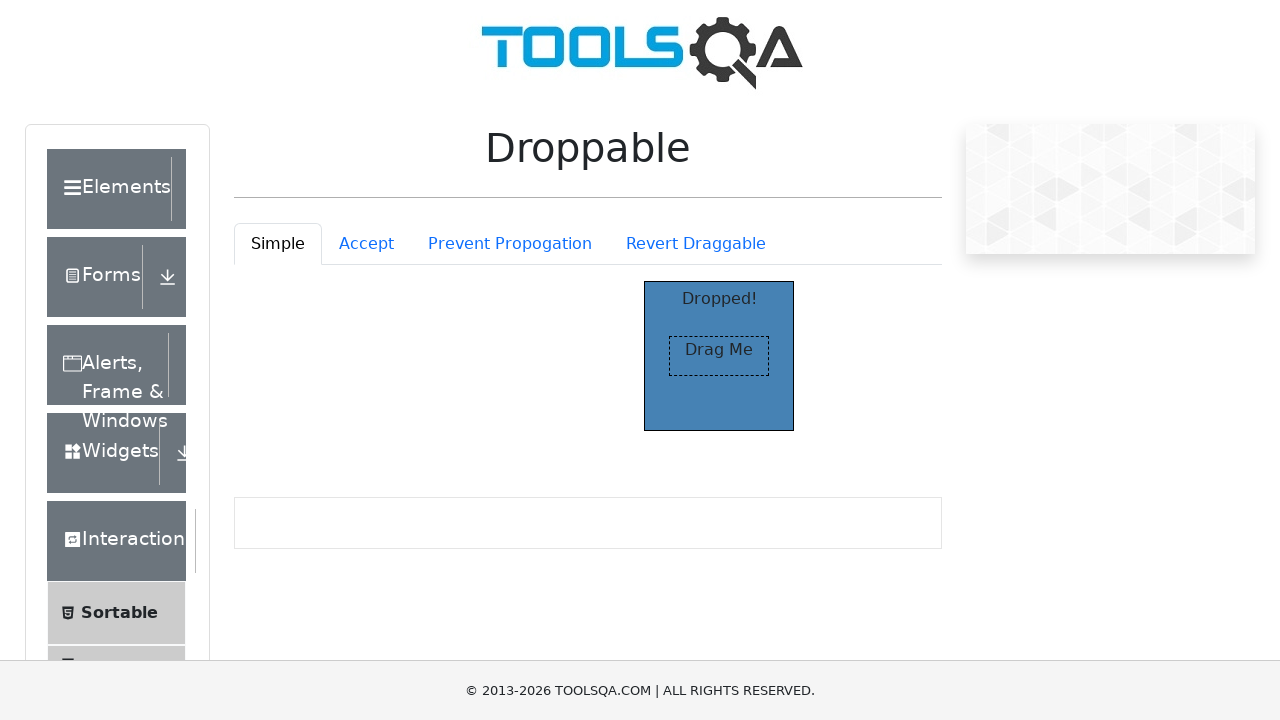

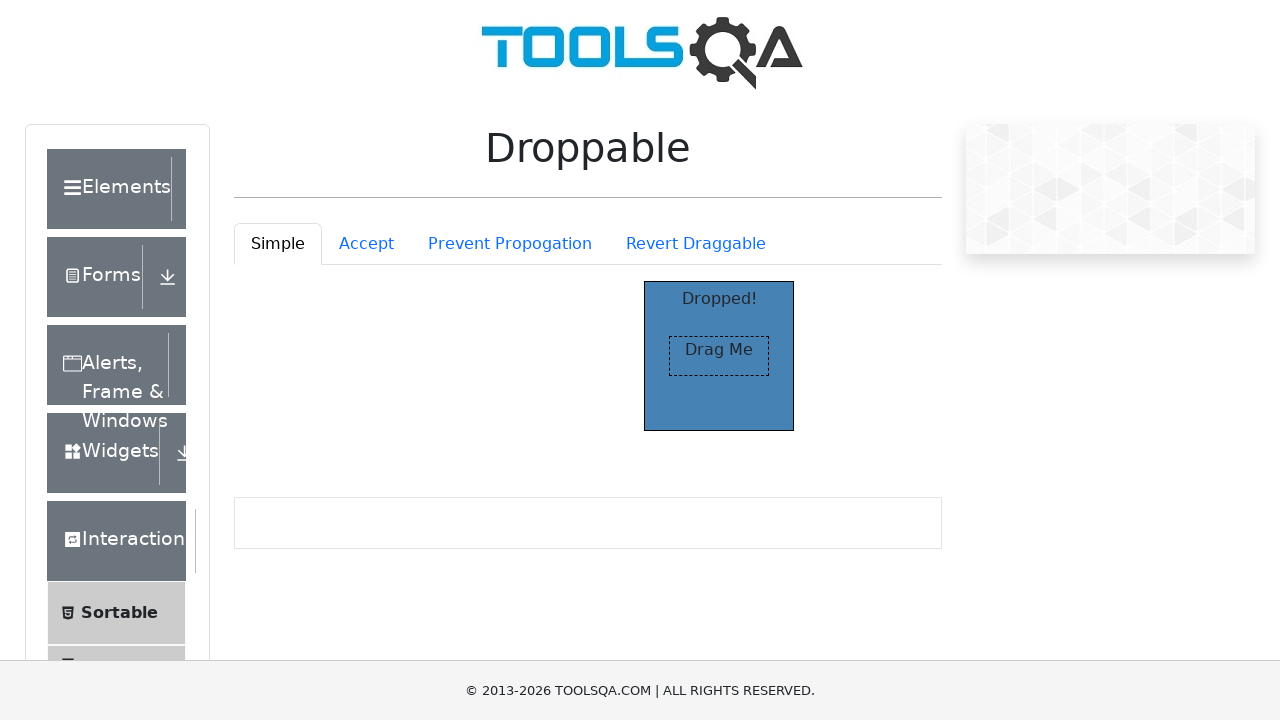